Navigates to Walmart's homepage and waits for the page to load, verifying basic page accessibility.

Starting URL: https://www.walmart.com

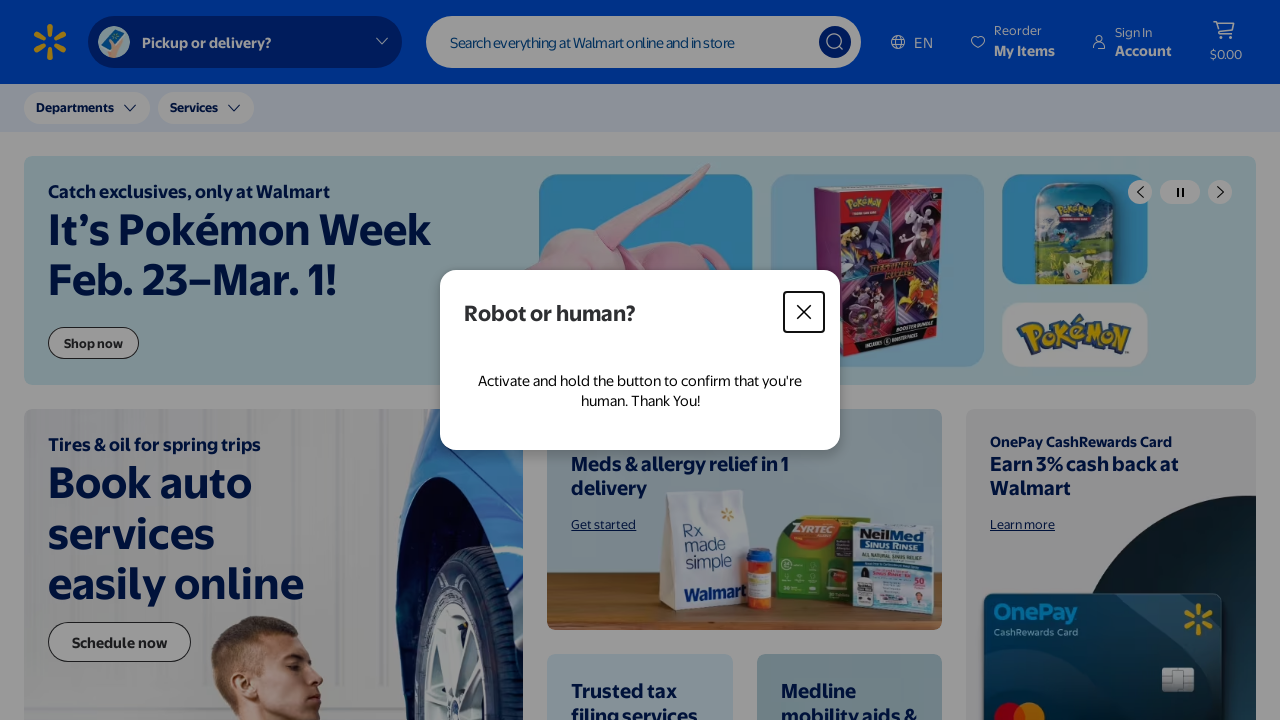

Navigated to Walmart homepage
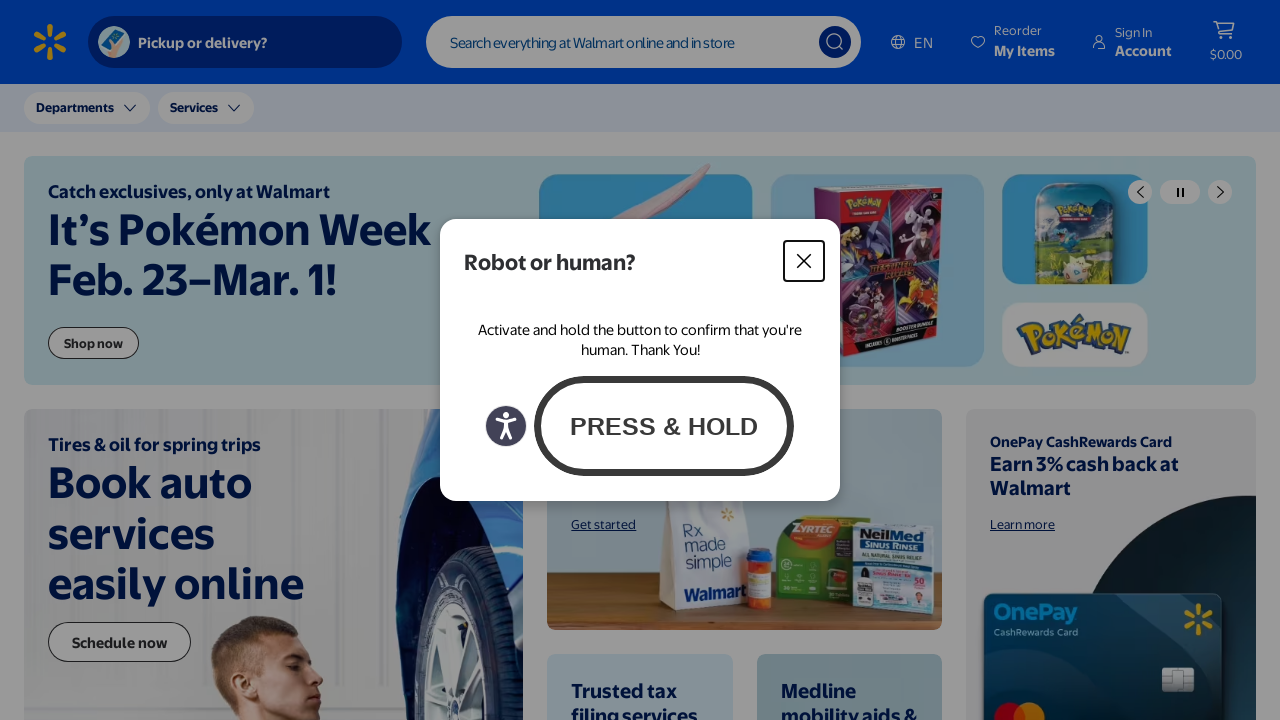

Page reached DOMContentLoaded state
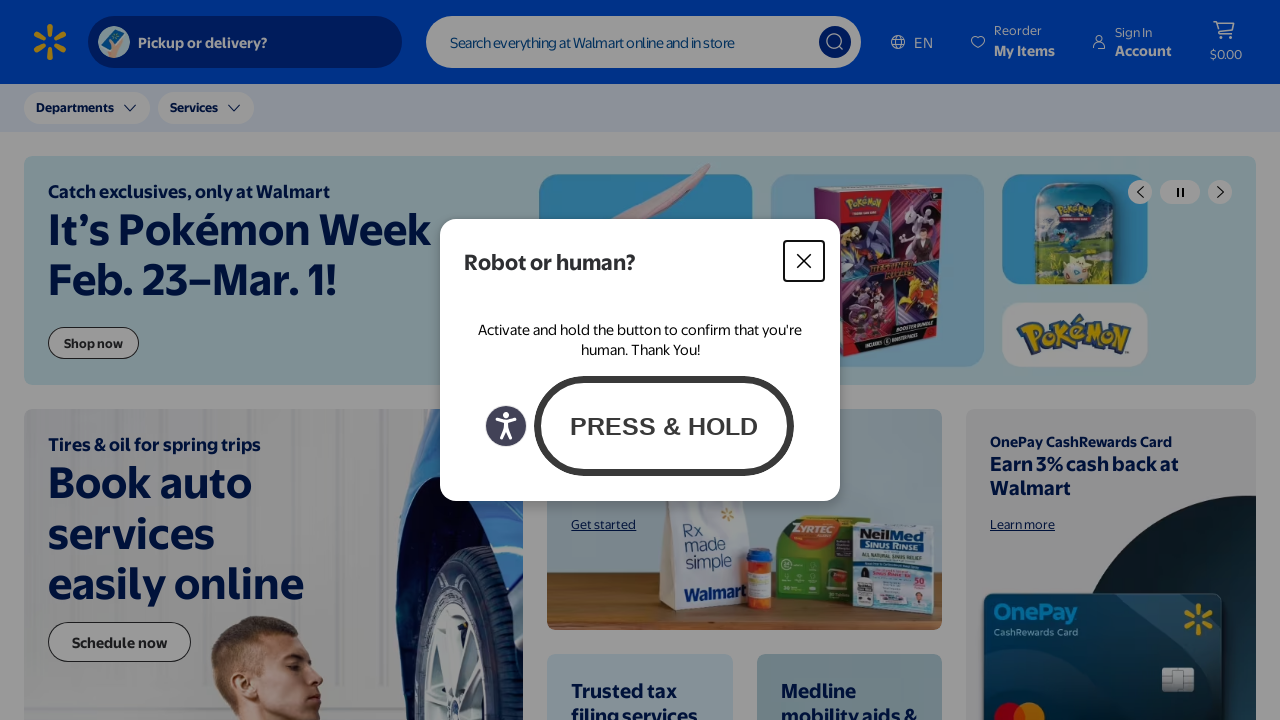

Header element loaded and verified
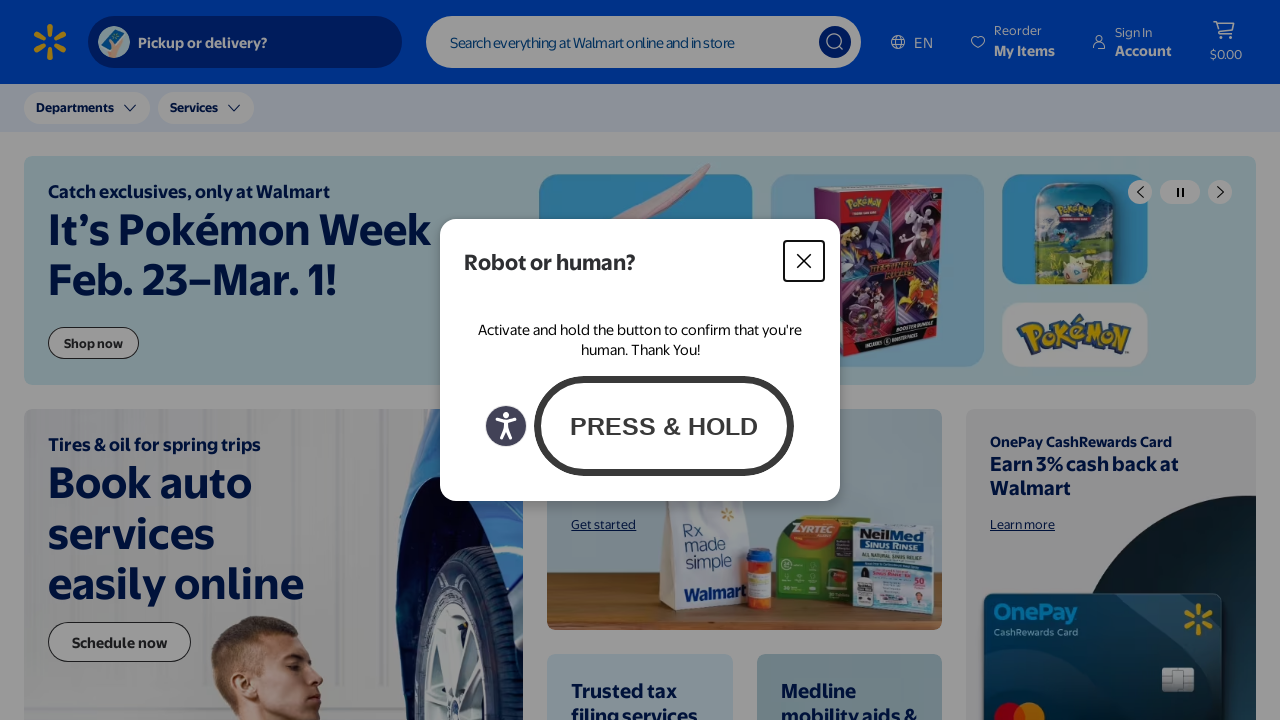

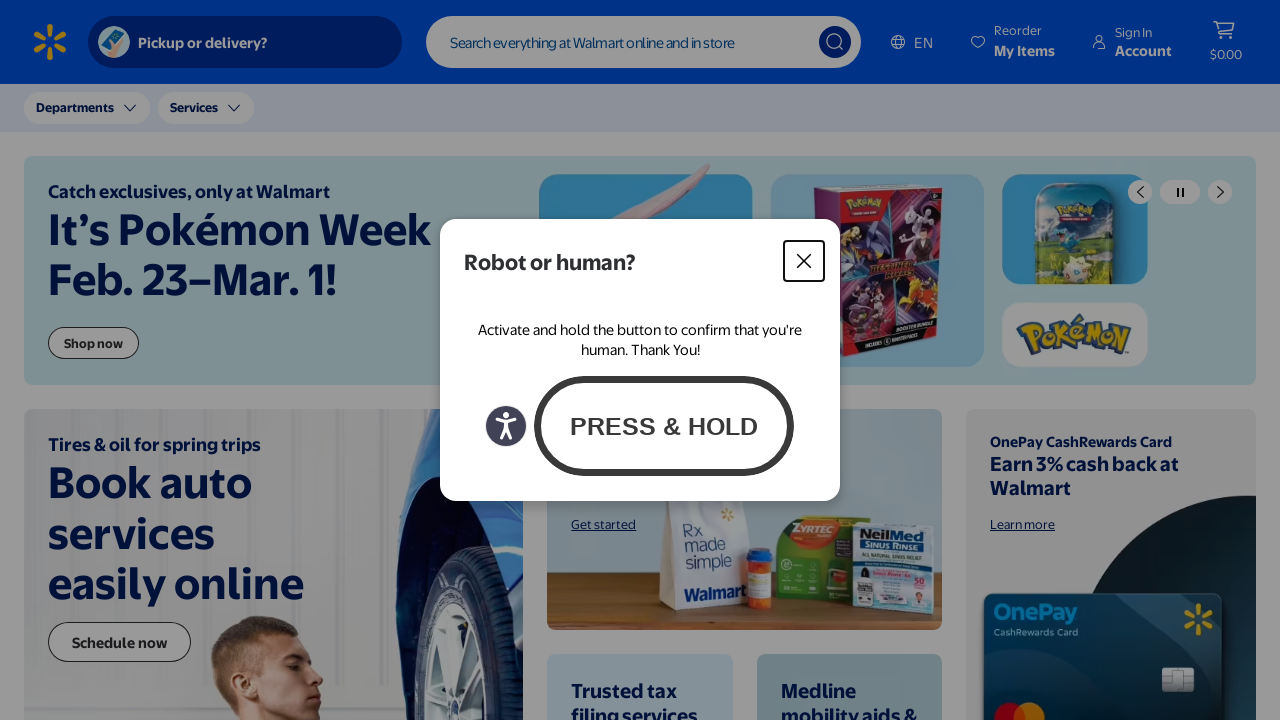